Tests jQuery UI button demo by switching to an iframe, clicking buttons, and then scrolling to and clicking the "view source" link

Starting URL: https://jqueryui.com/button/

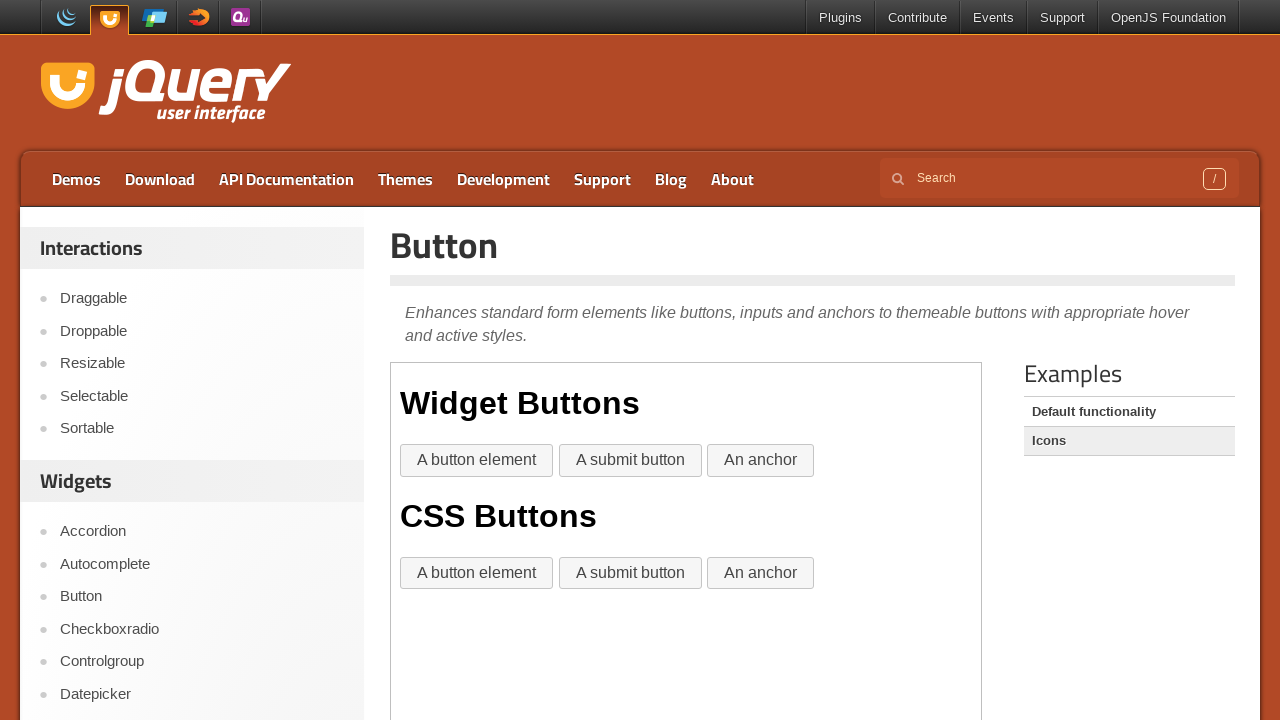

Clicked the first button in the demo iframe at (477, 461) on .demo-frame >> internal:control=enter-frame >> div button
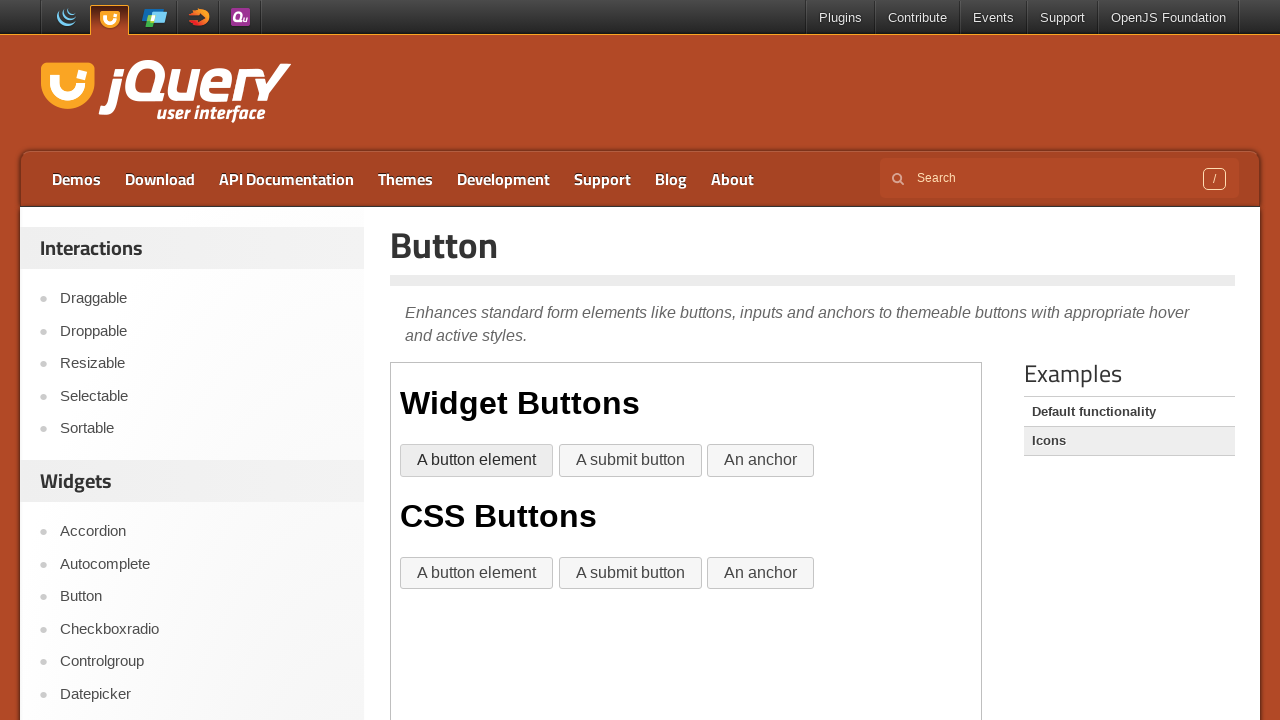

Waited 1 second for animation to complete
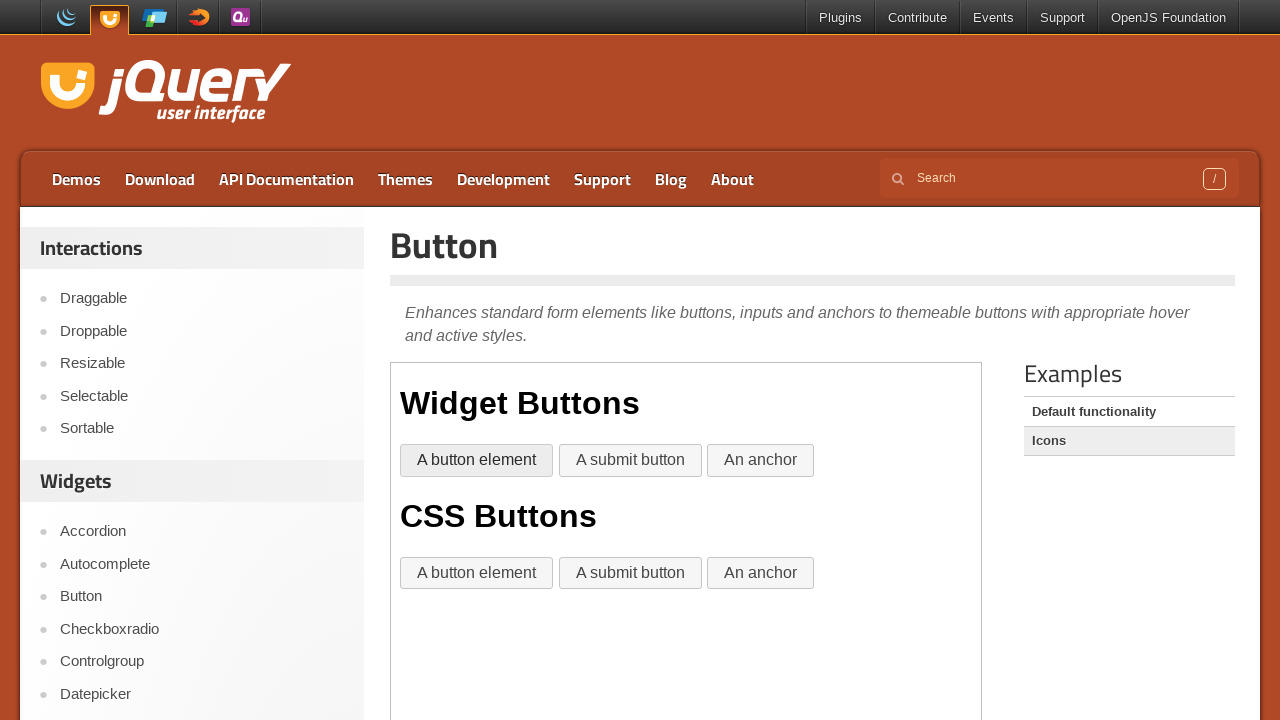

Clicked the second button in the demo iframe at (477, 573) on .demo-frame >> internal:control=enter-frame >> body > button
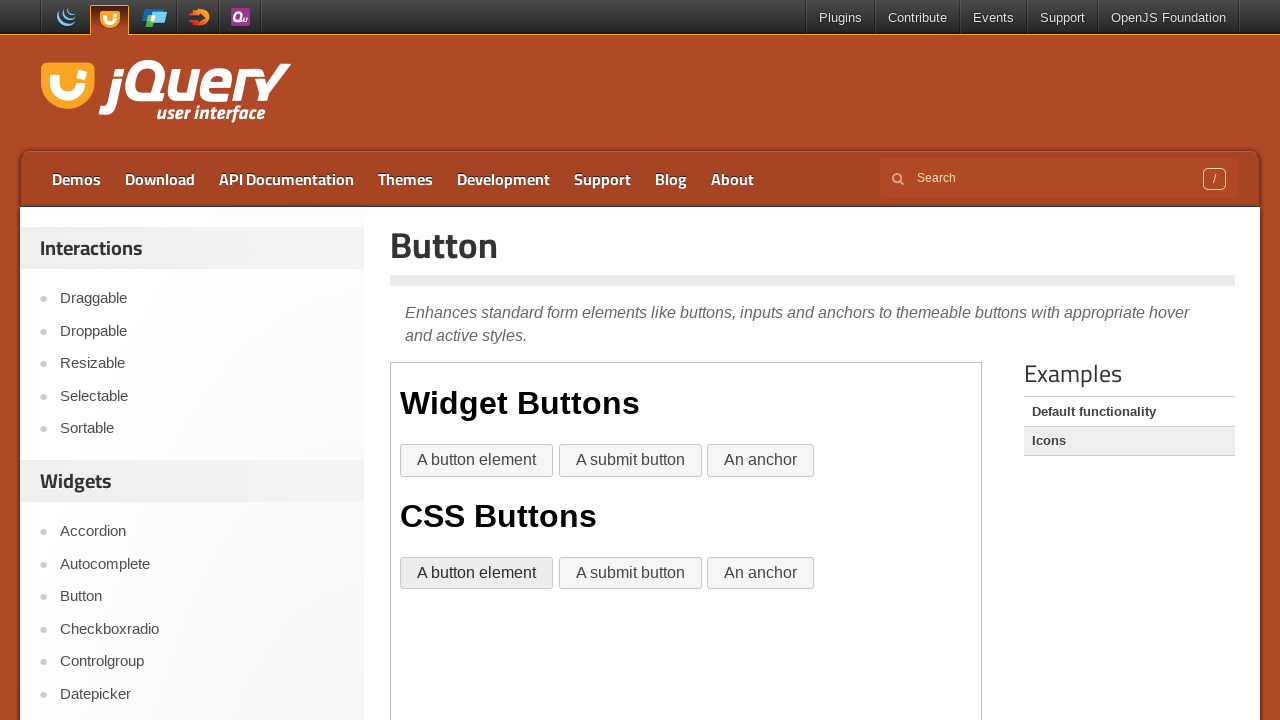

Waited 1 second for animation to complete
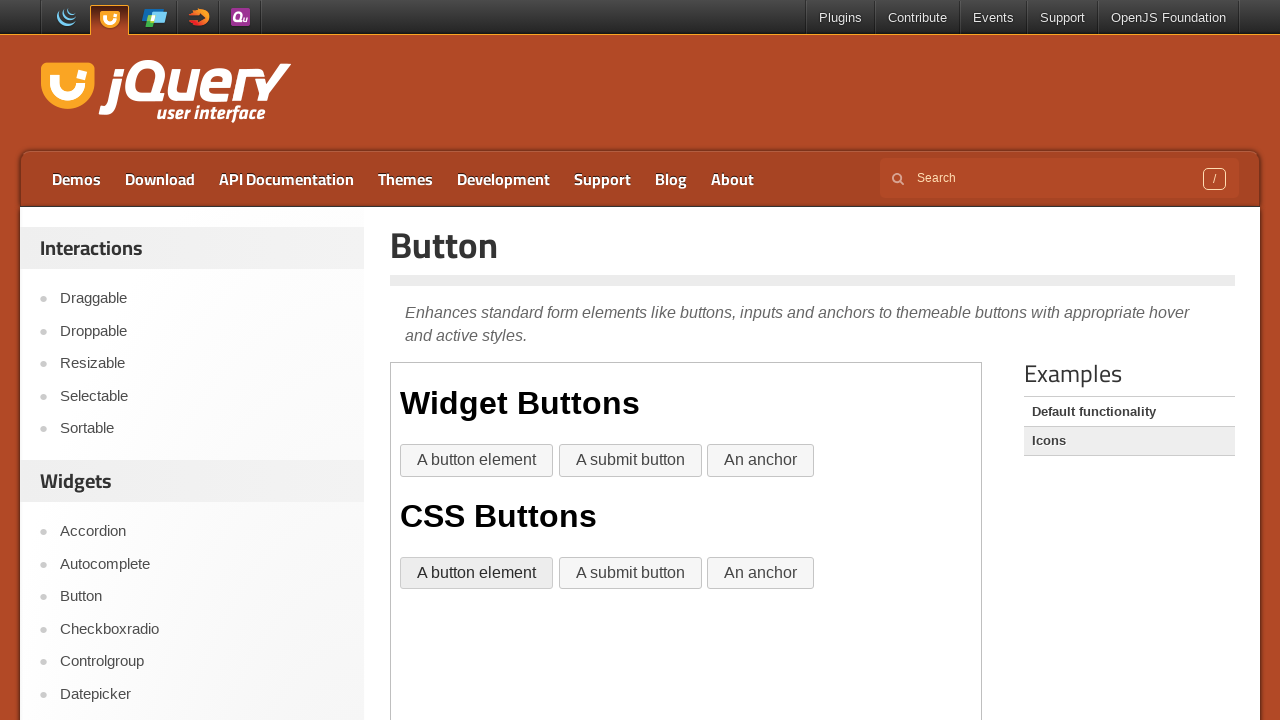

Scrolled to the 'view source' link
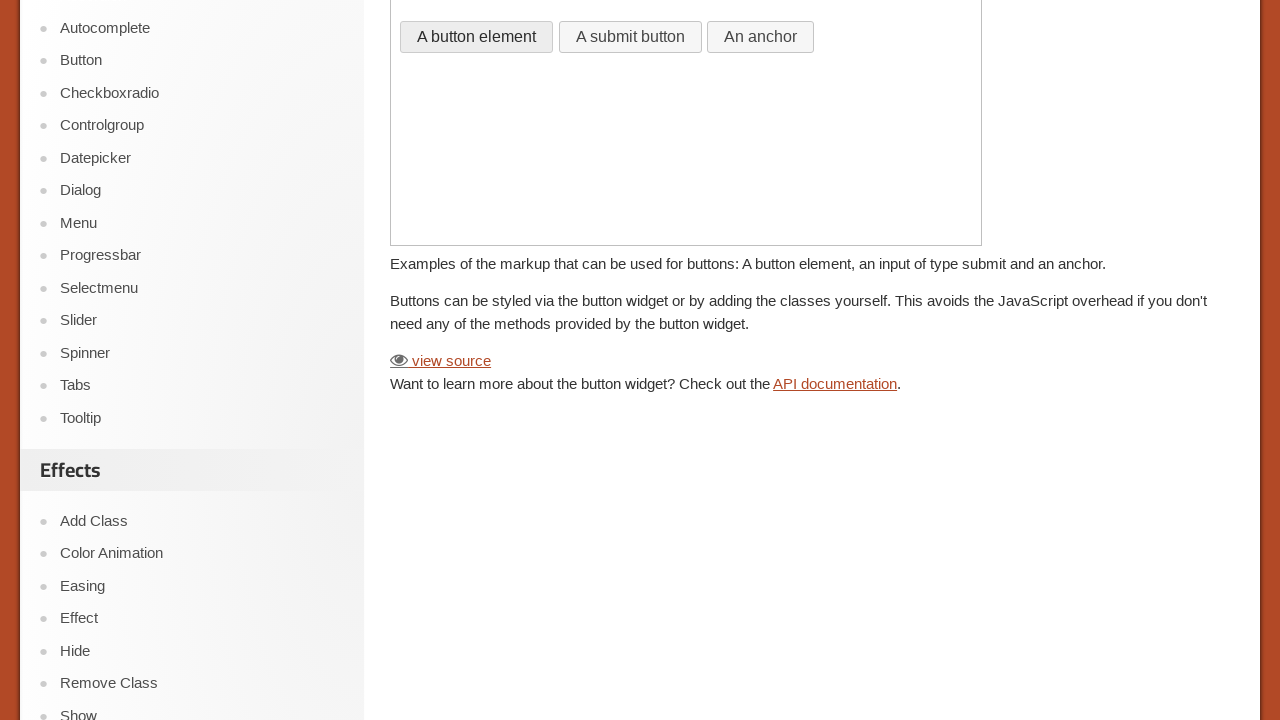

Clicked the 'view source' link at (399, 360) on text=view source
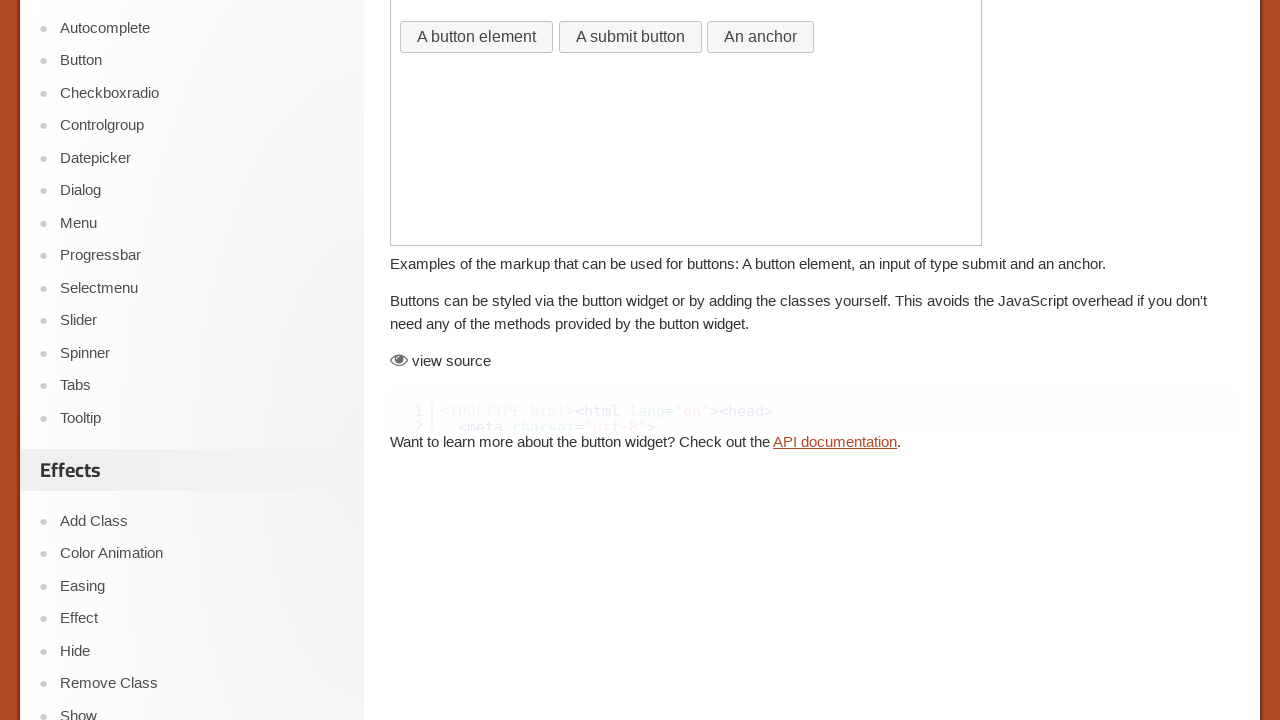

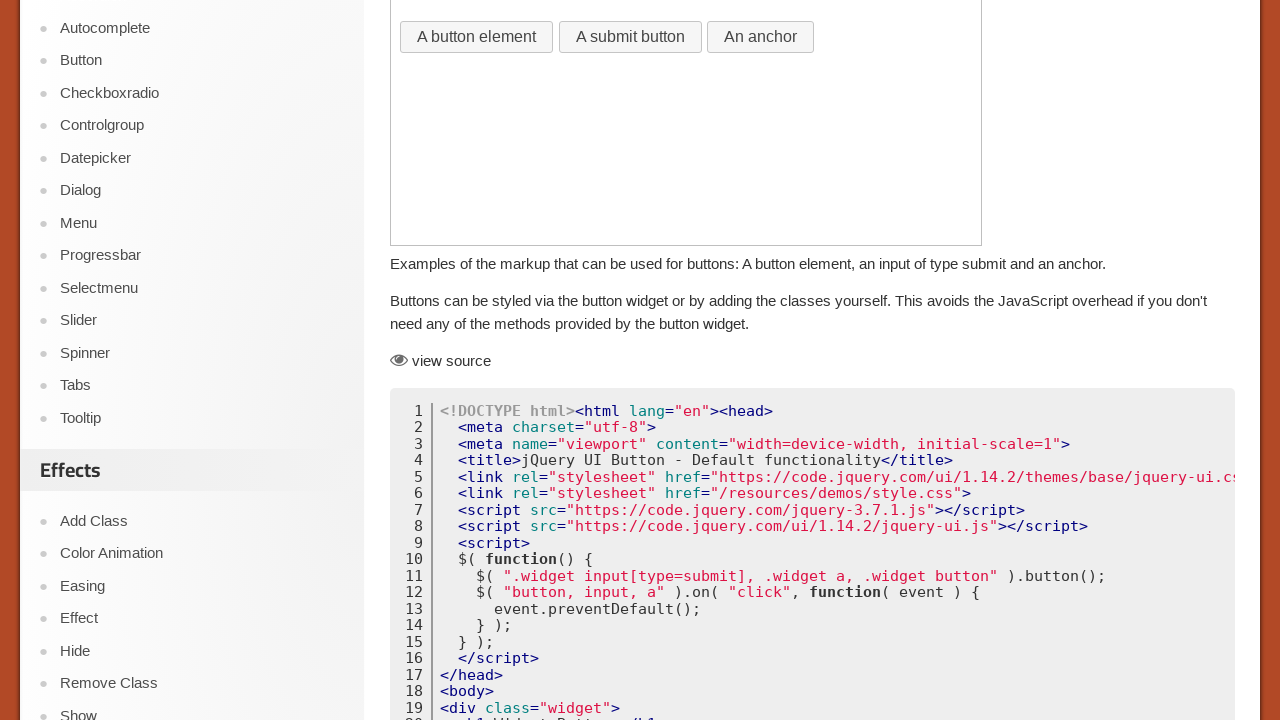